Navigates to the Central Bank of Russia precious metals page and verifies that the data table with gold, silver, platinum, and palladium prices is displayed correctly.

Starting URL: https://www.cbr.ru/hd_base/metall/metall_base_new/

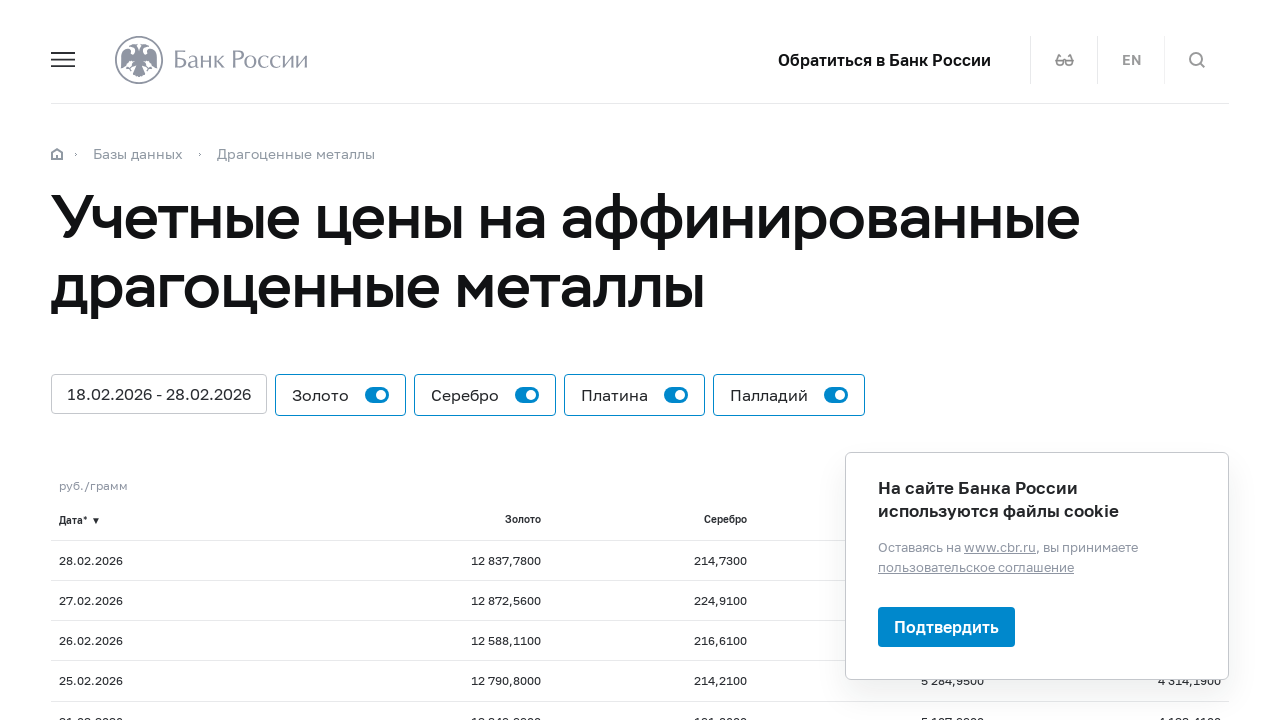

Navigated to Central Bank of Russia precious metals page
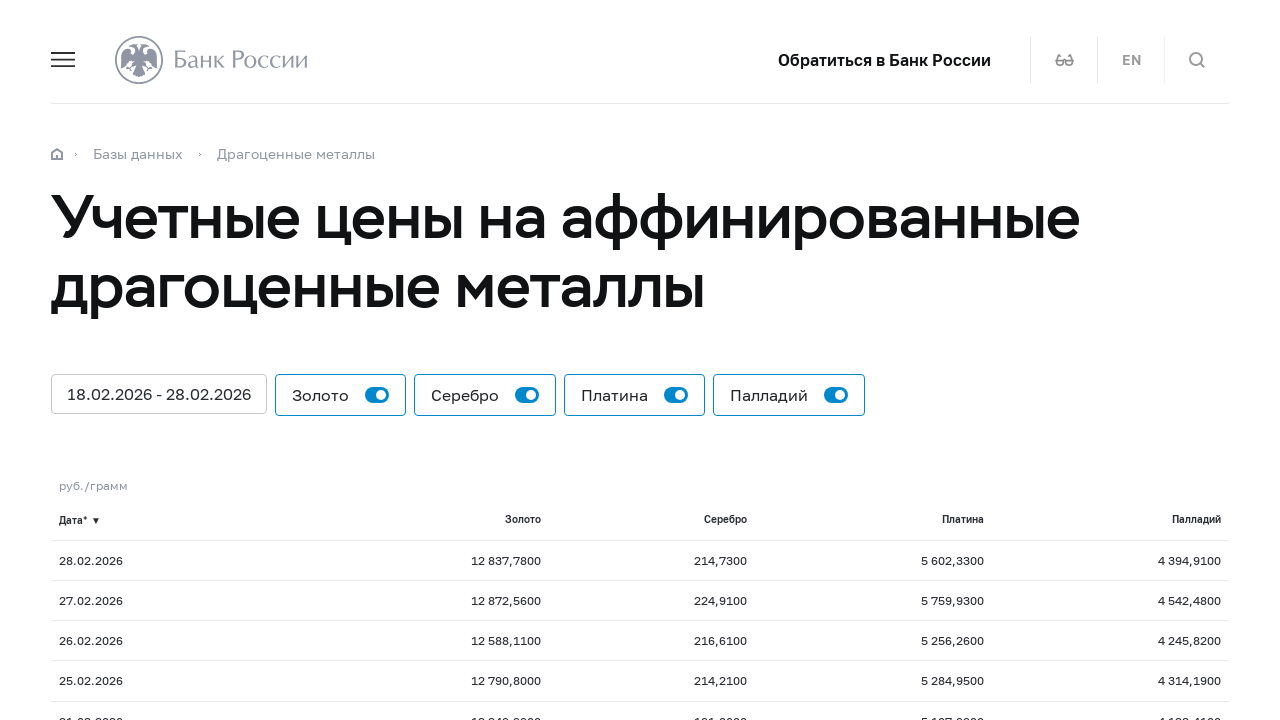

Precious metals data table loaded
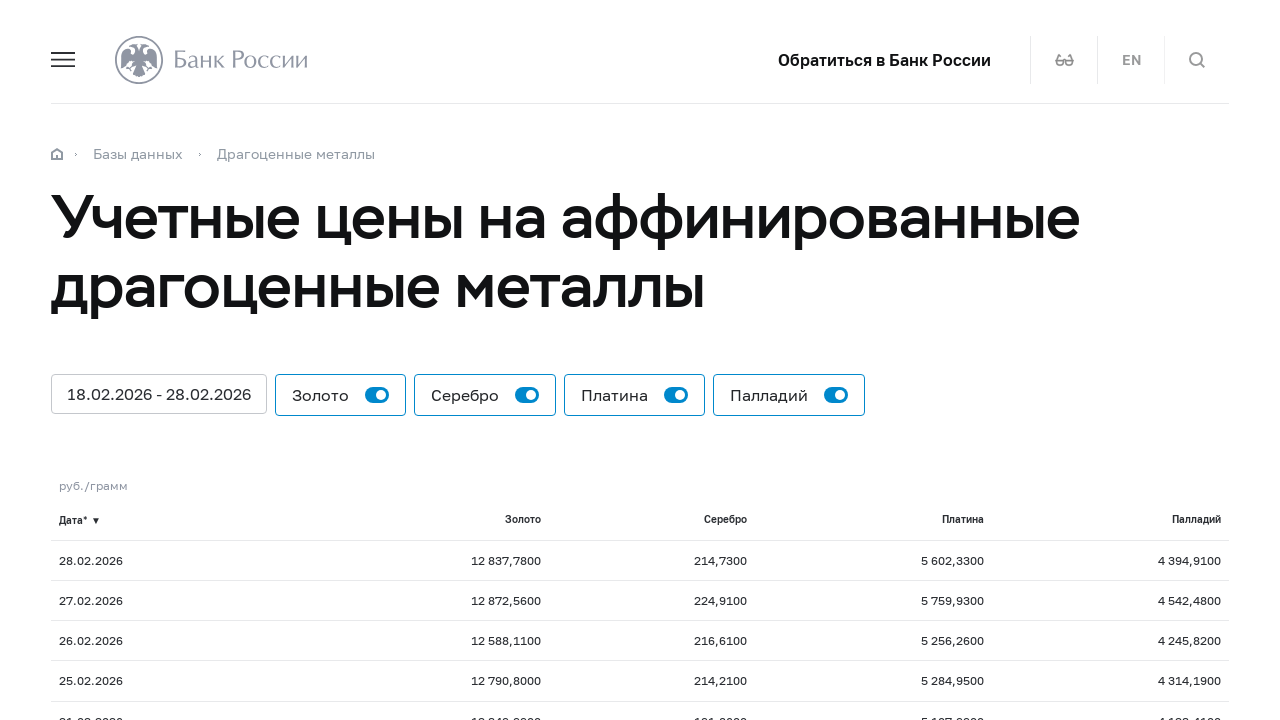

Table header row is present and visible
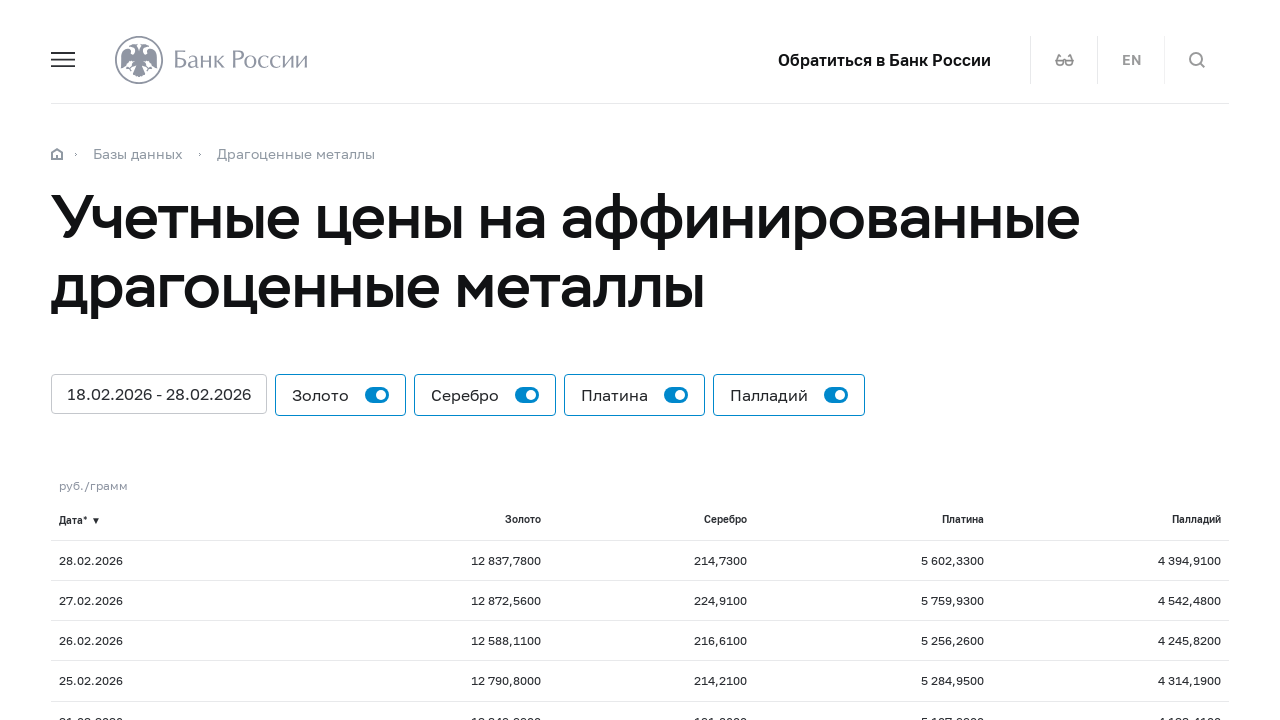

Located first data row and price cells
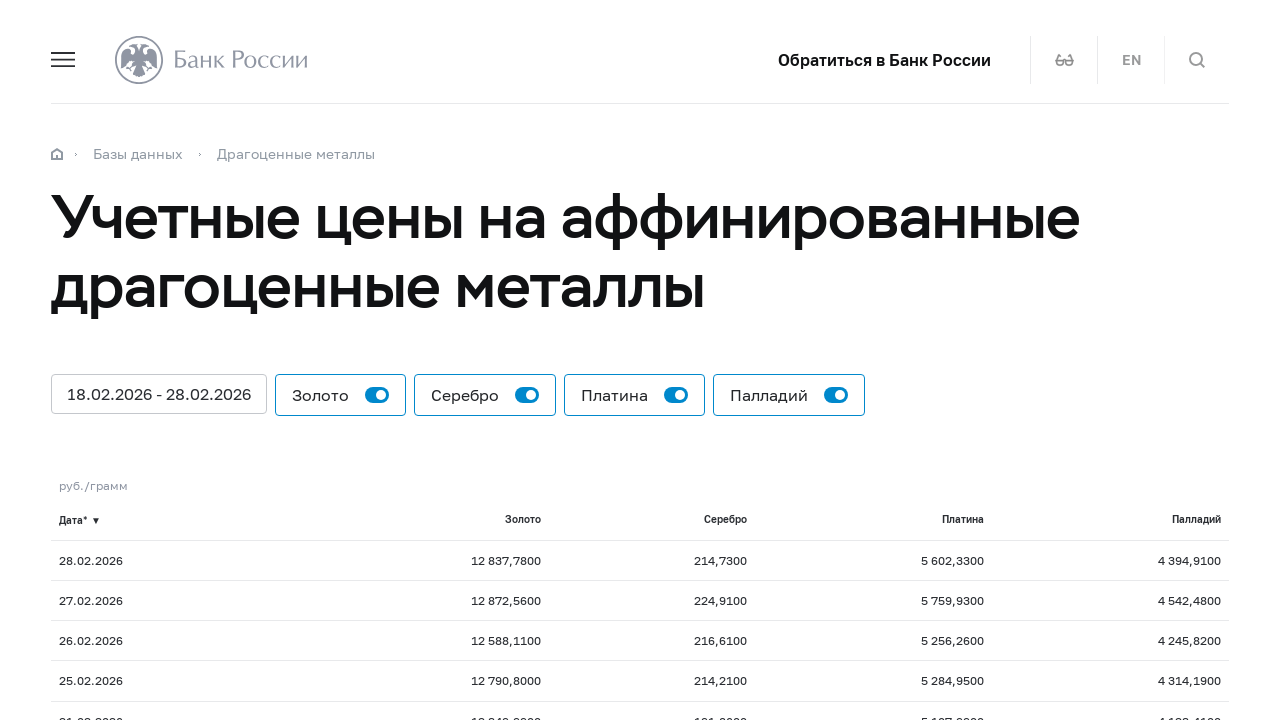

Price cells for precious metals (gold, silver, platinum, palladium) are visible
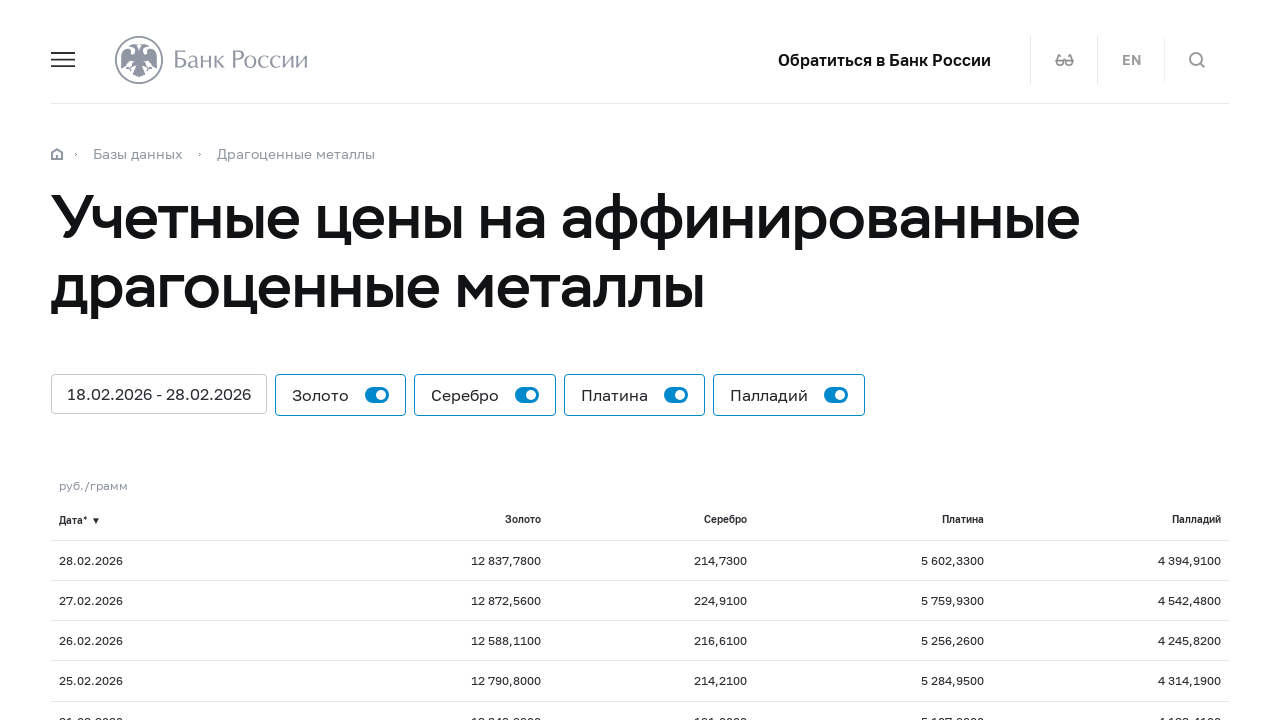

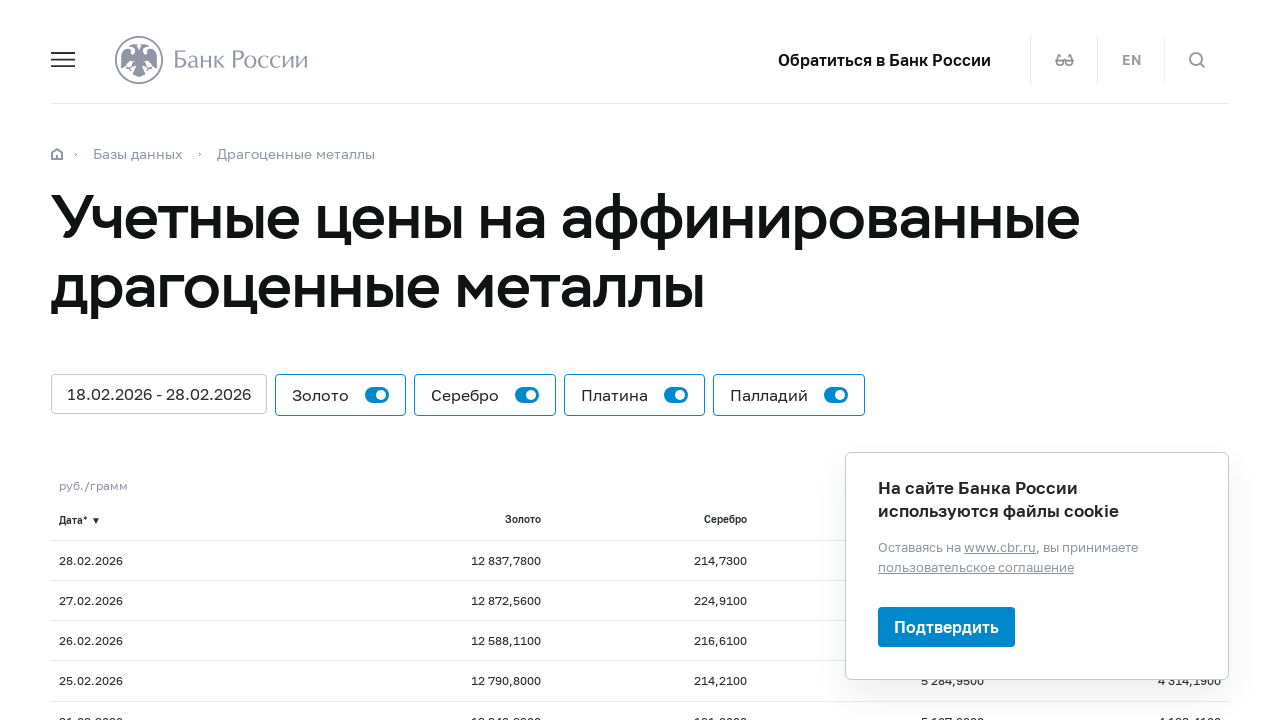